Tests Mercury Insurance homepage by entering a zip code and selecting condo insurance from a dropdown menu

Starting URL: https://www.mercuryinsurance.com/

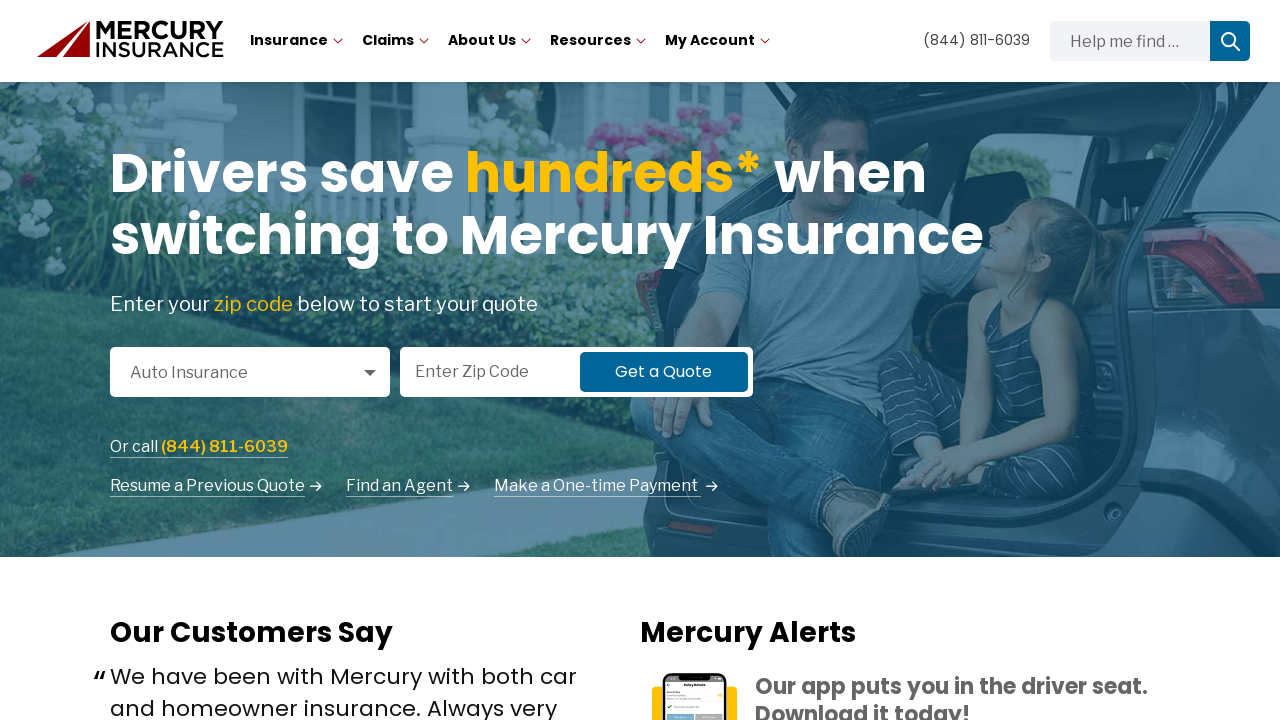

Filled zip code field with '94530' on #gaq-zip-code
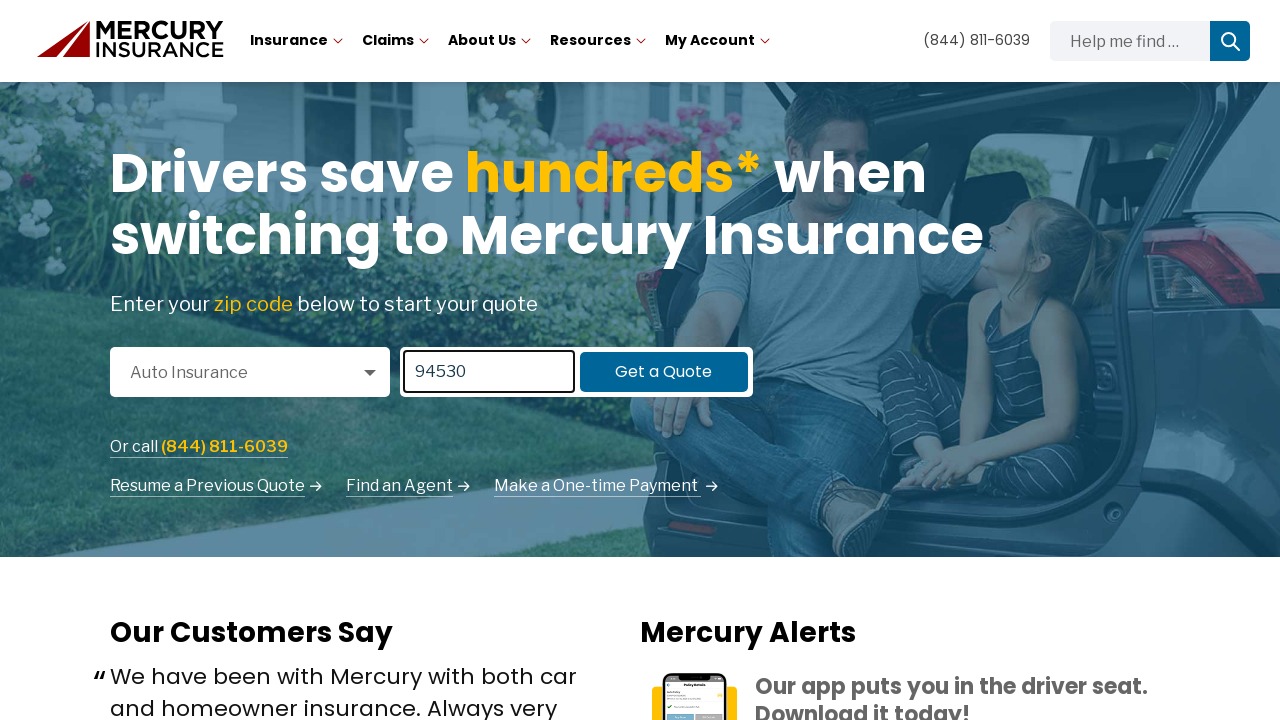

Dropdown selector became visible
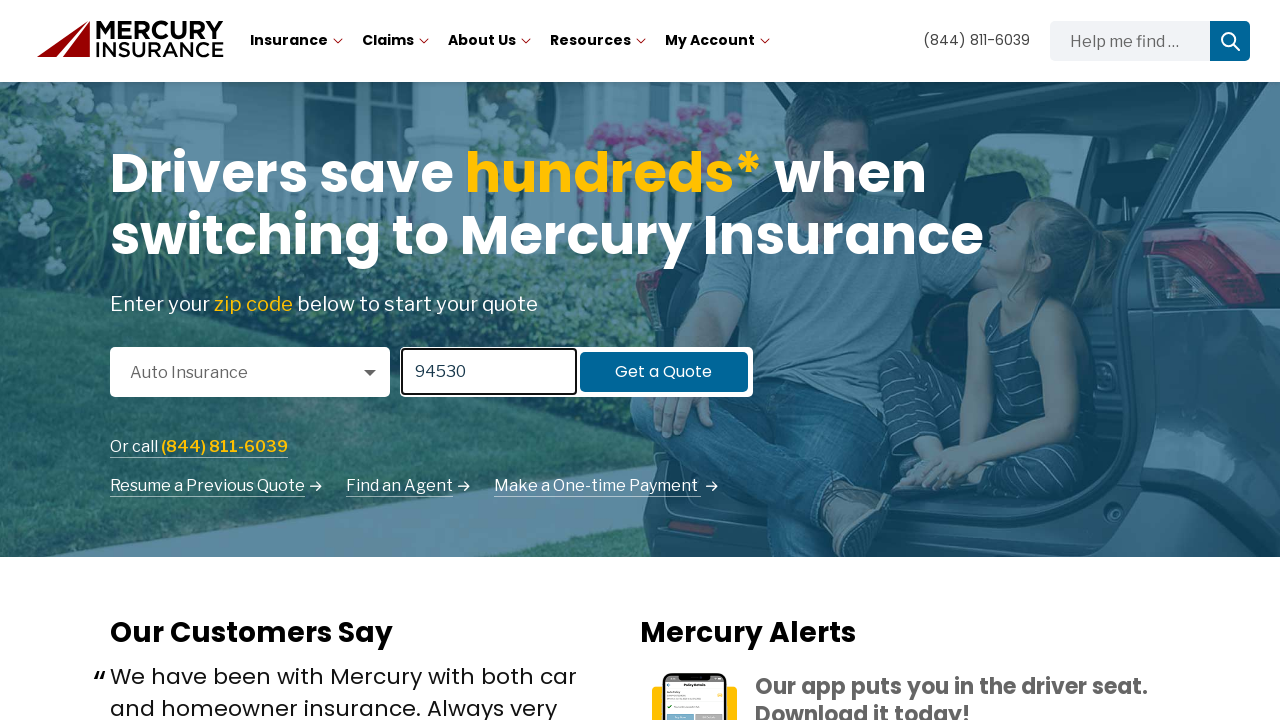

Clicked dropdown selector to open menu at (250, 372) on xpath=//div[@class='select-selected']
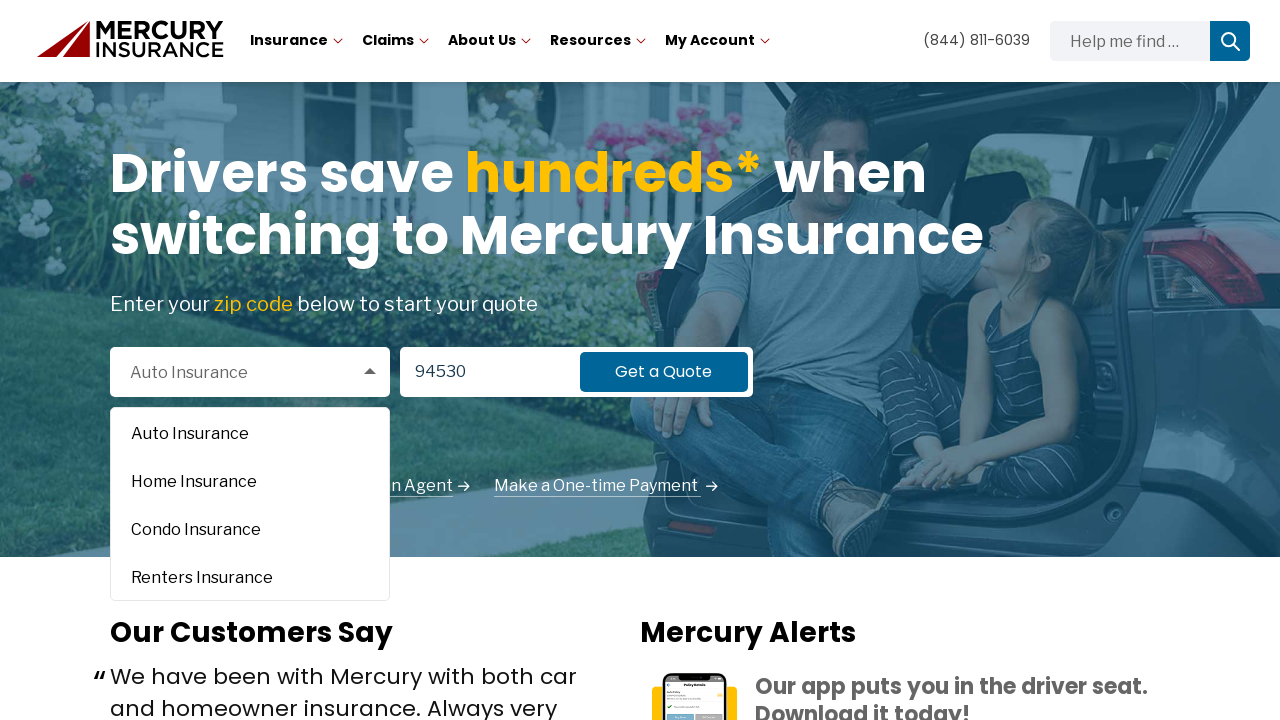

Condo Insurance option became visible in dropdown
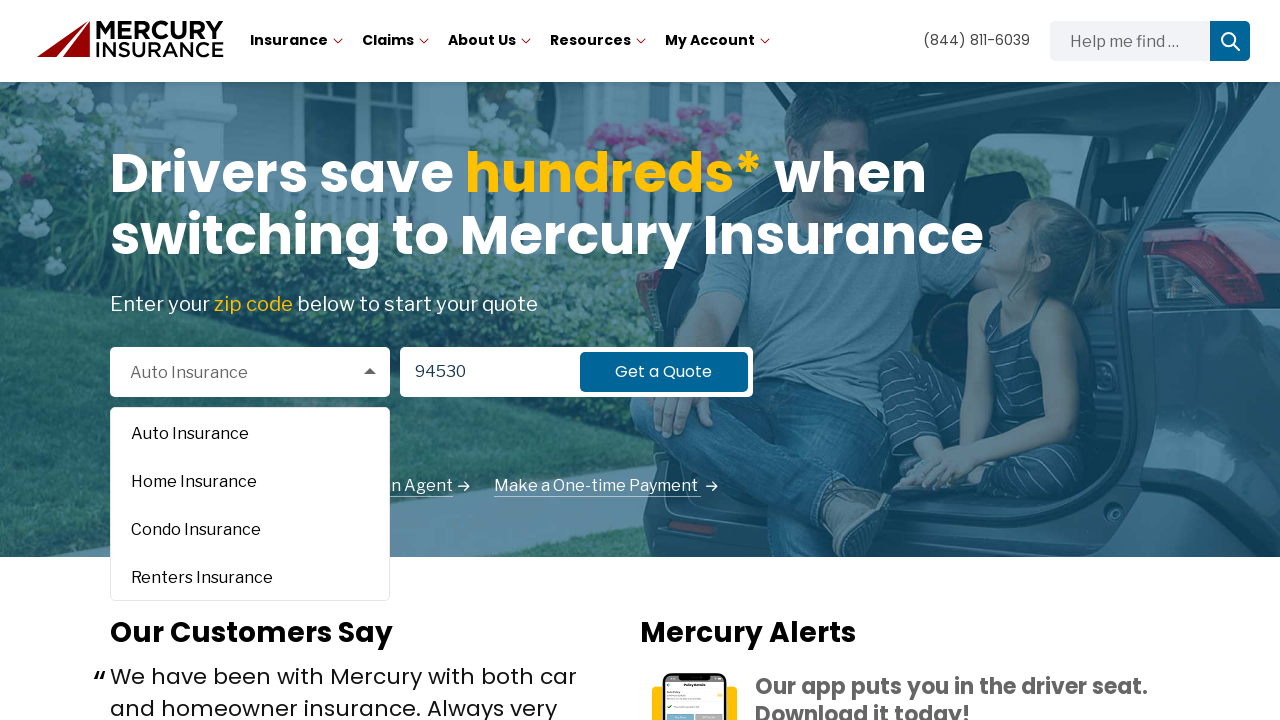

Selected Condo Insurance from dropdown menu at (250, 528) on xpath=//div[contains(text(),'Condo Insurance')]
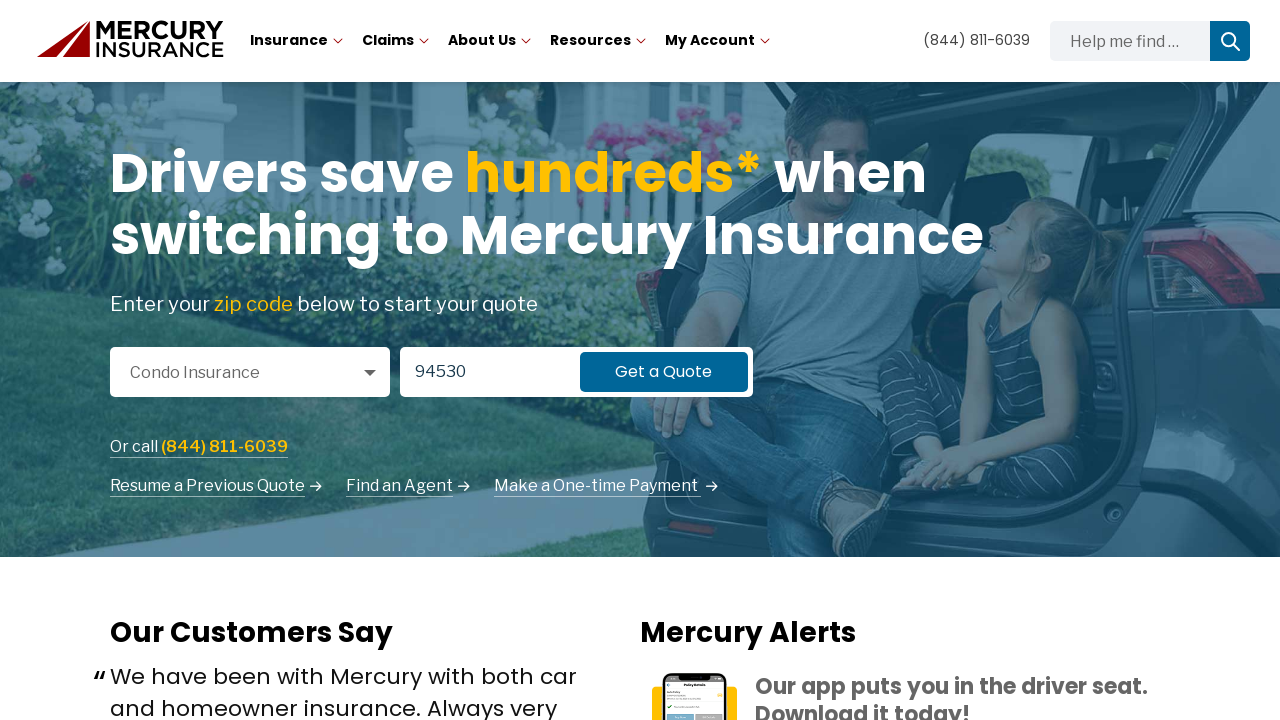

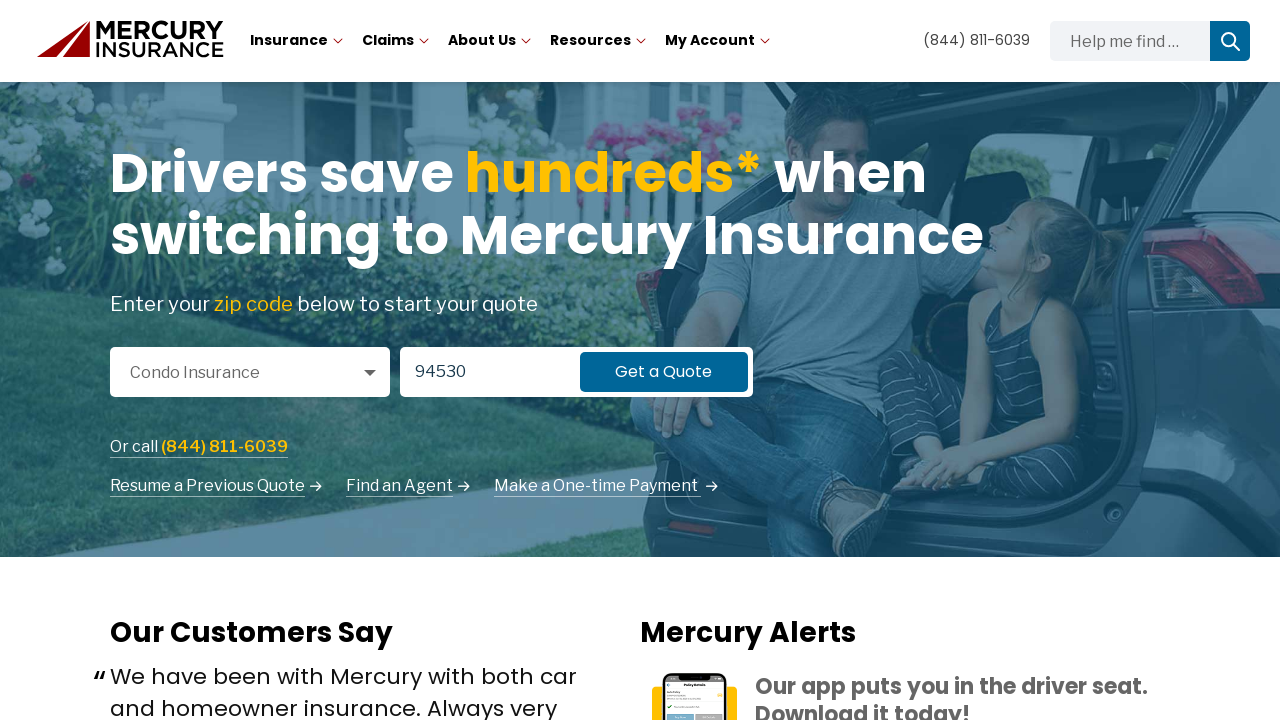